Tests enable/disable functionality by clicking the disable and enable buttons

Starting URL: https://codenboxautomationlab.com/practice/

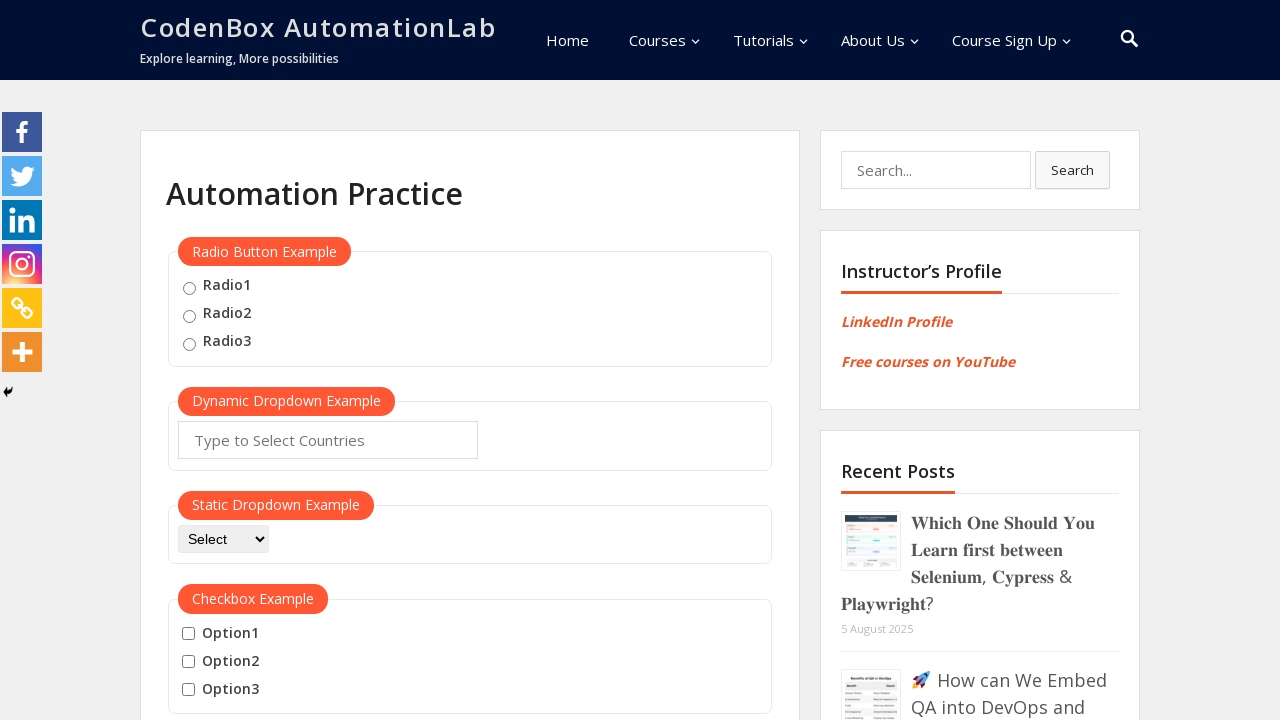

Clicked the disable button at (217, 361) on #disabled-button
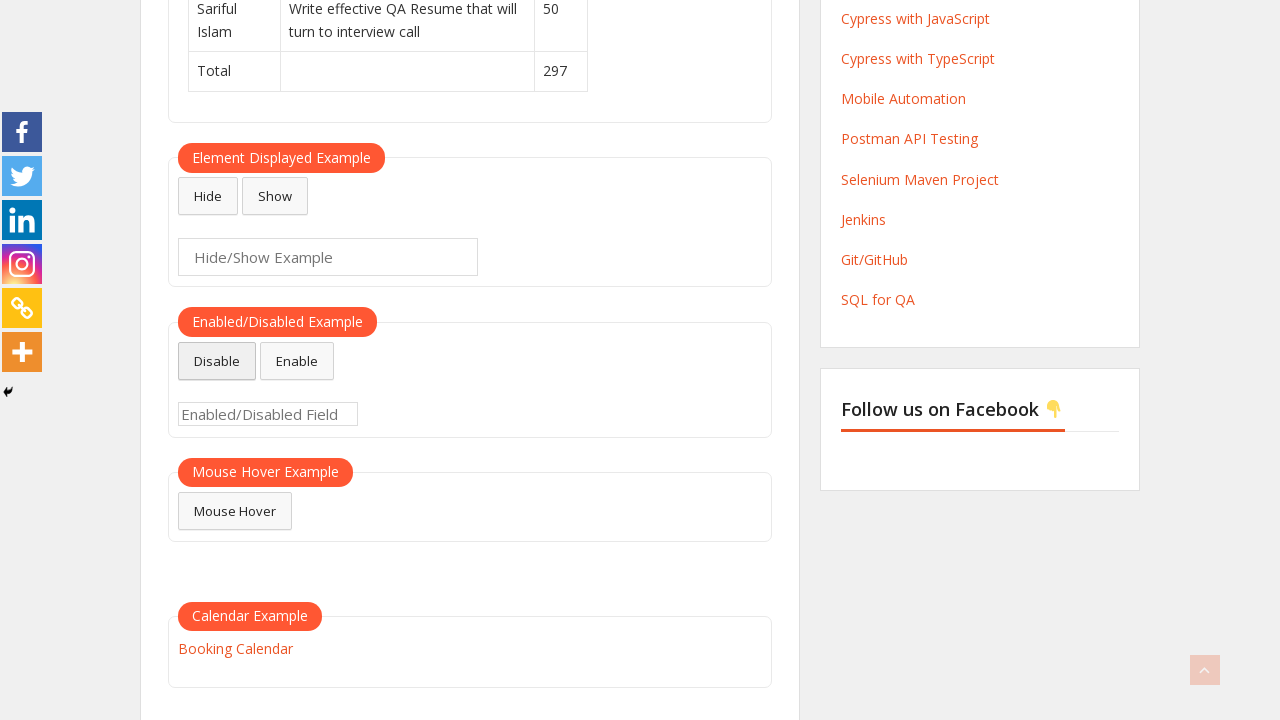

Clicked the enable button to toggle state back at (217, 361) on #disabled-button
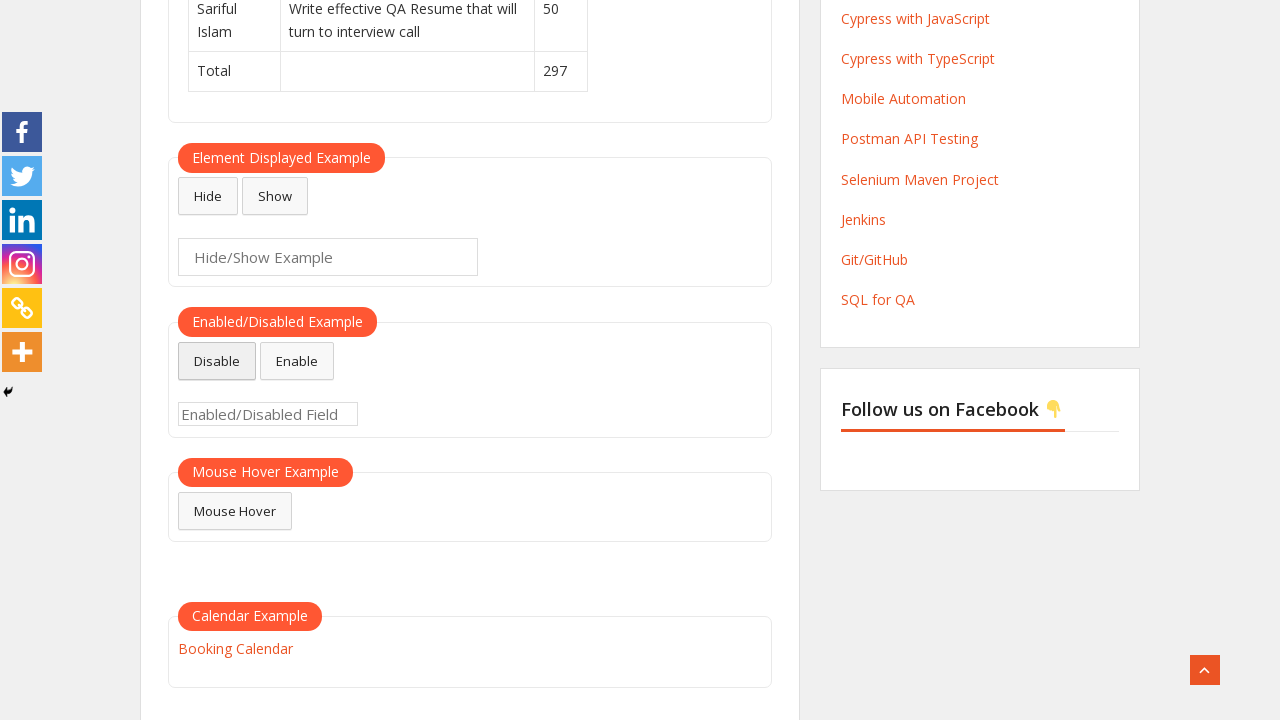

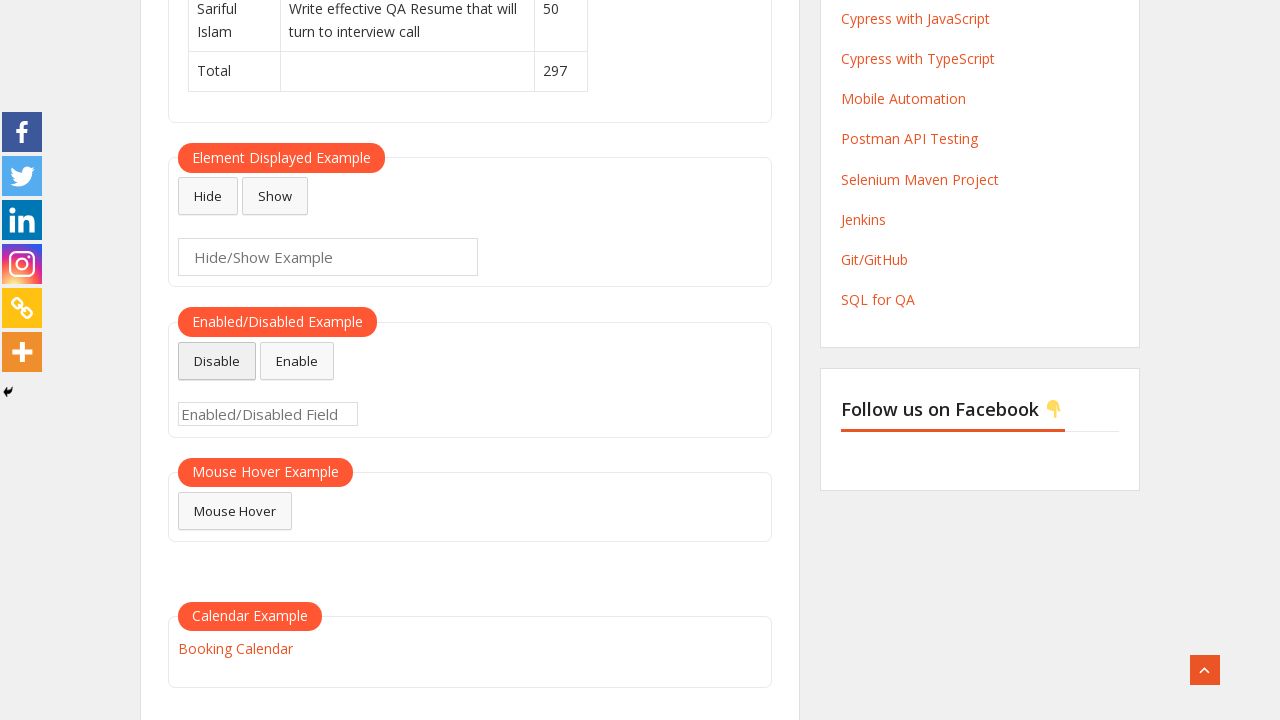